Tests a money transfer form by filling in card details, recipient information, amount, and submitting the form

Starting URL: https://next.privat24.ua/money-transfer/card

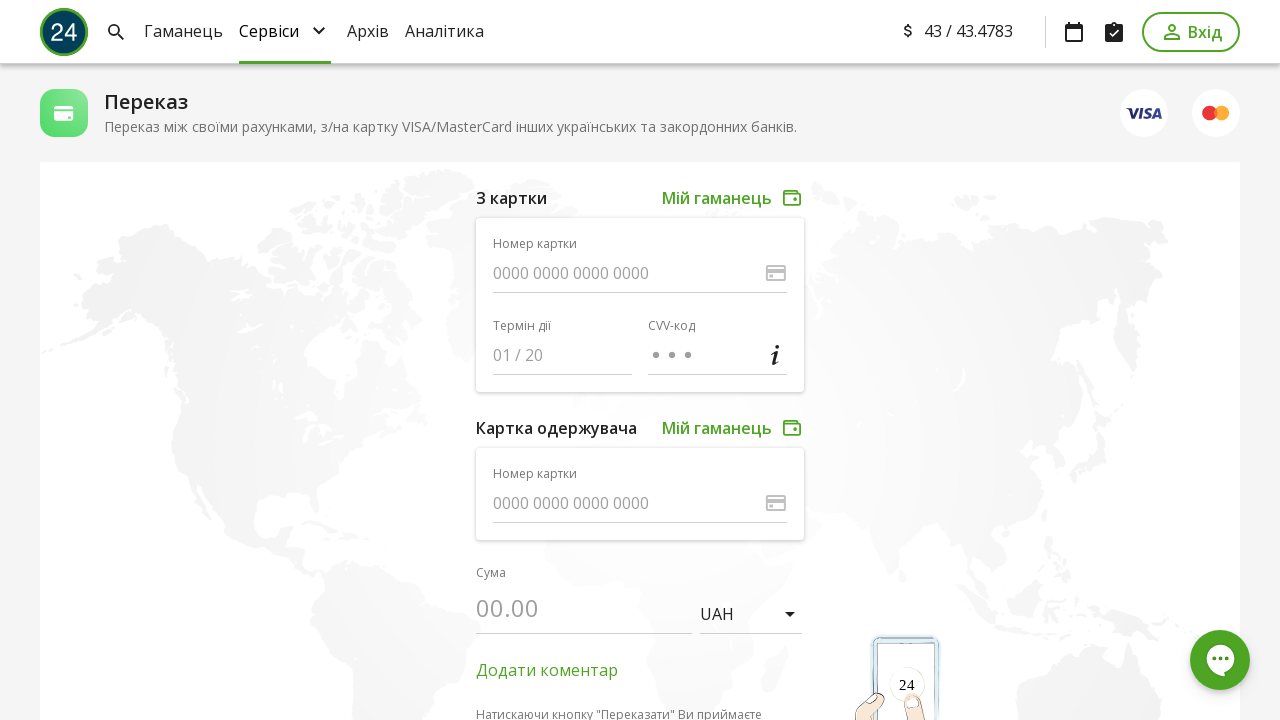

Filled sender card number on input[data-qa-node='numberdebitSource']
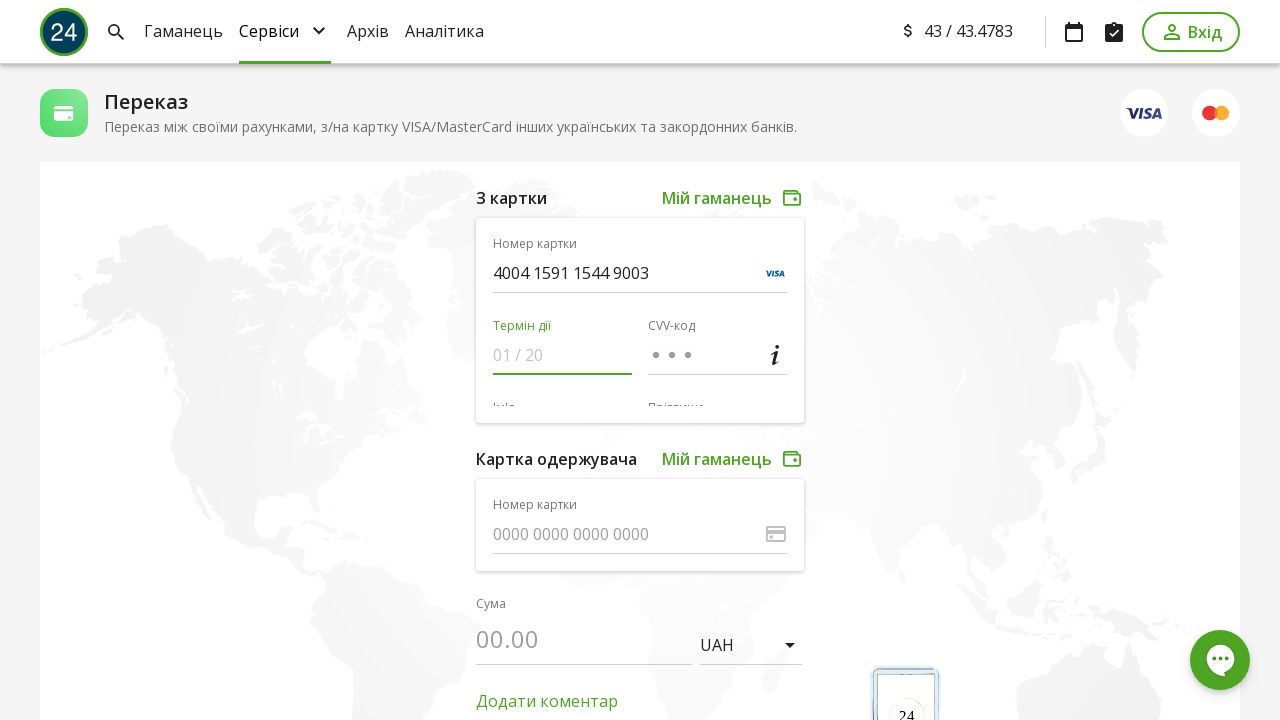

Filled sender card expiration date on input[data-qa-node='expiredebitSource']
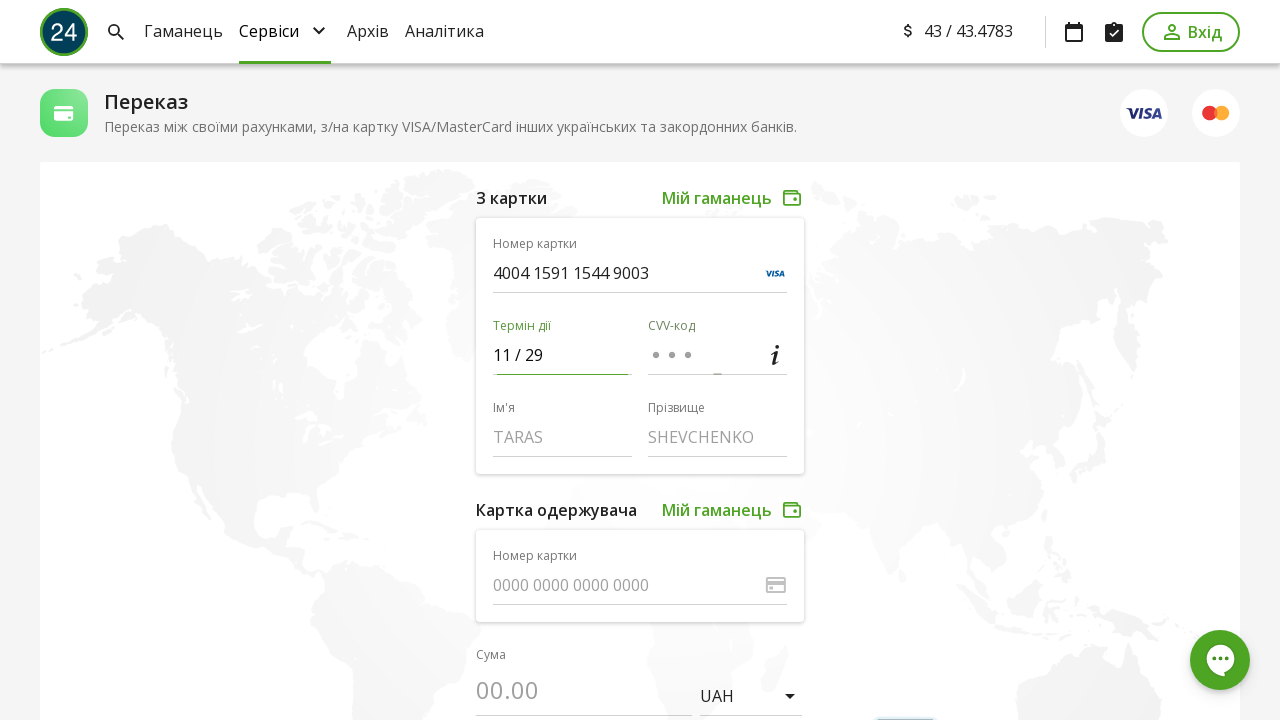

Filled sender card CVV on input[data-qa-node='cvvdebitSource']
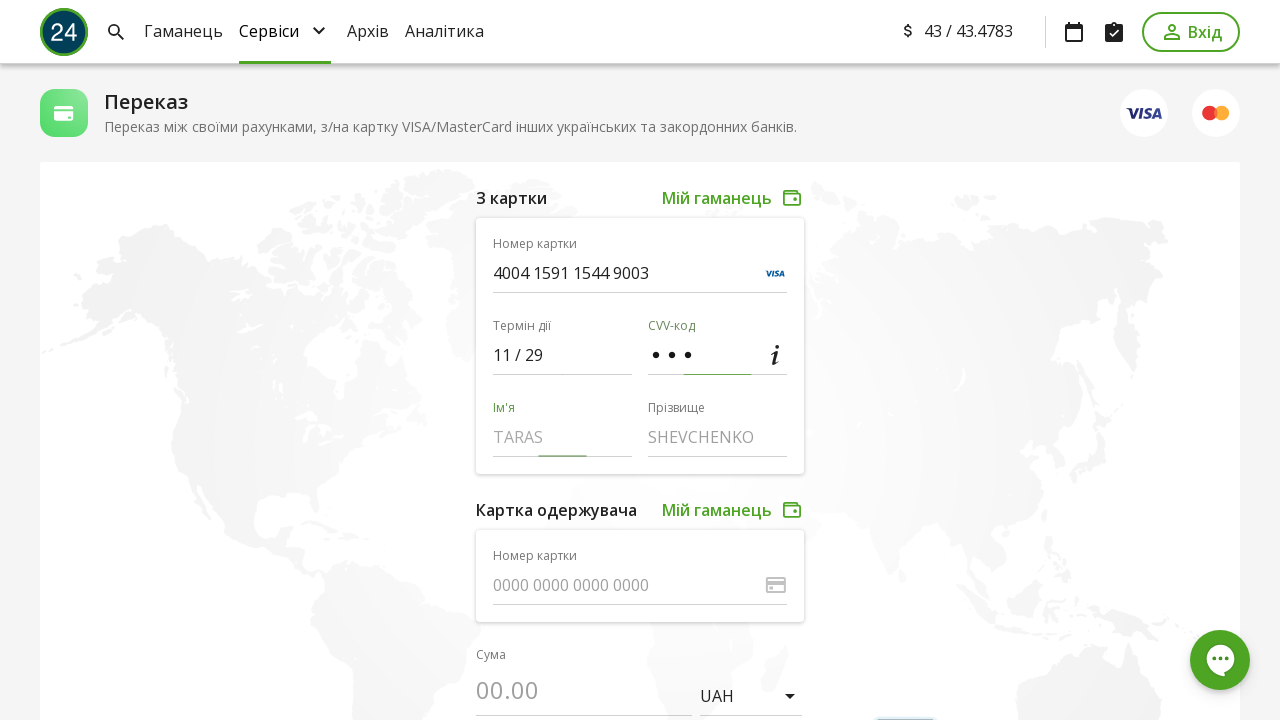

Filled sender first name on input[data-qa-node='firstNamedebitSource']
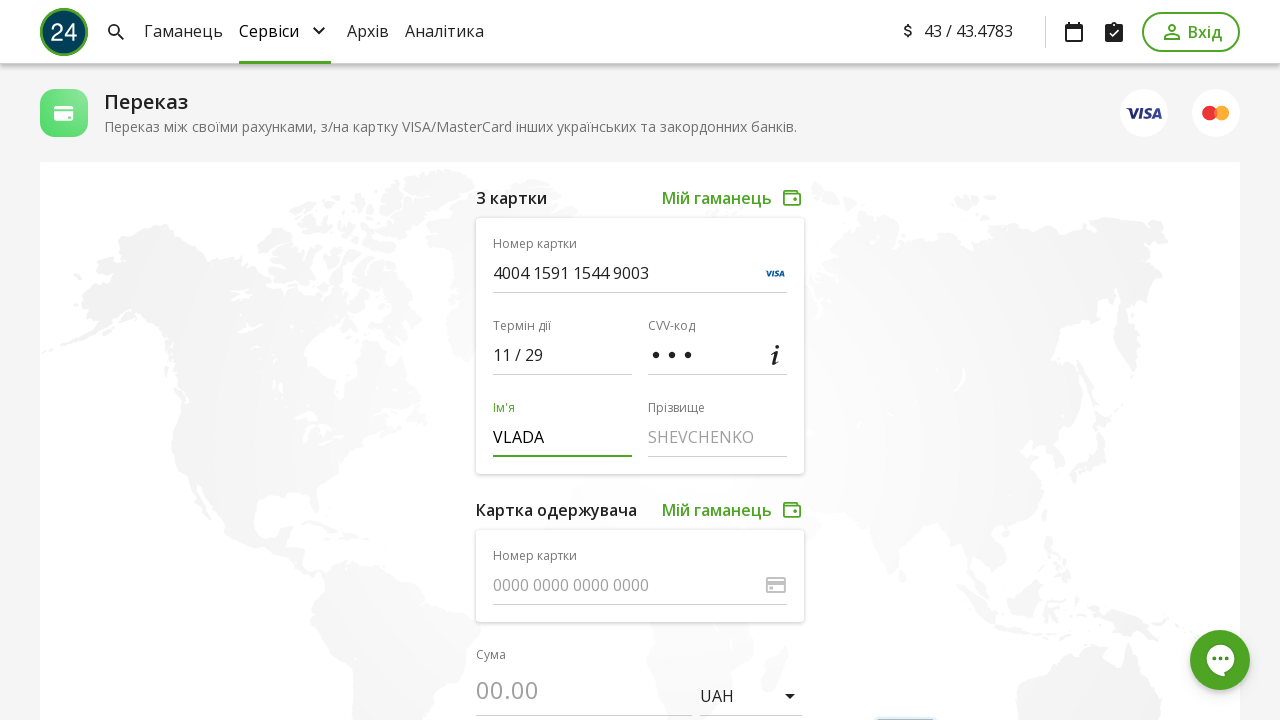

Filled sender last name on input[data-qa-node='lastNamedebitSource']
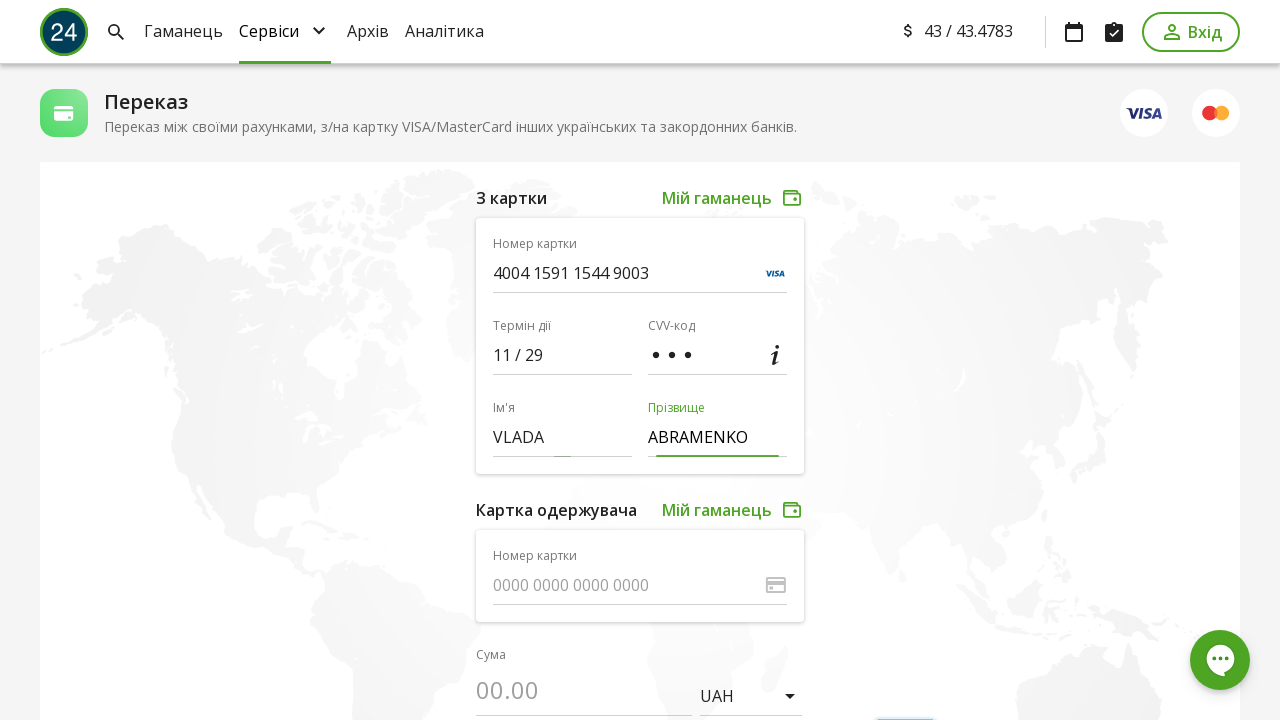

Filled recipient card number on input[data-qa-node='numberreceiver']
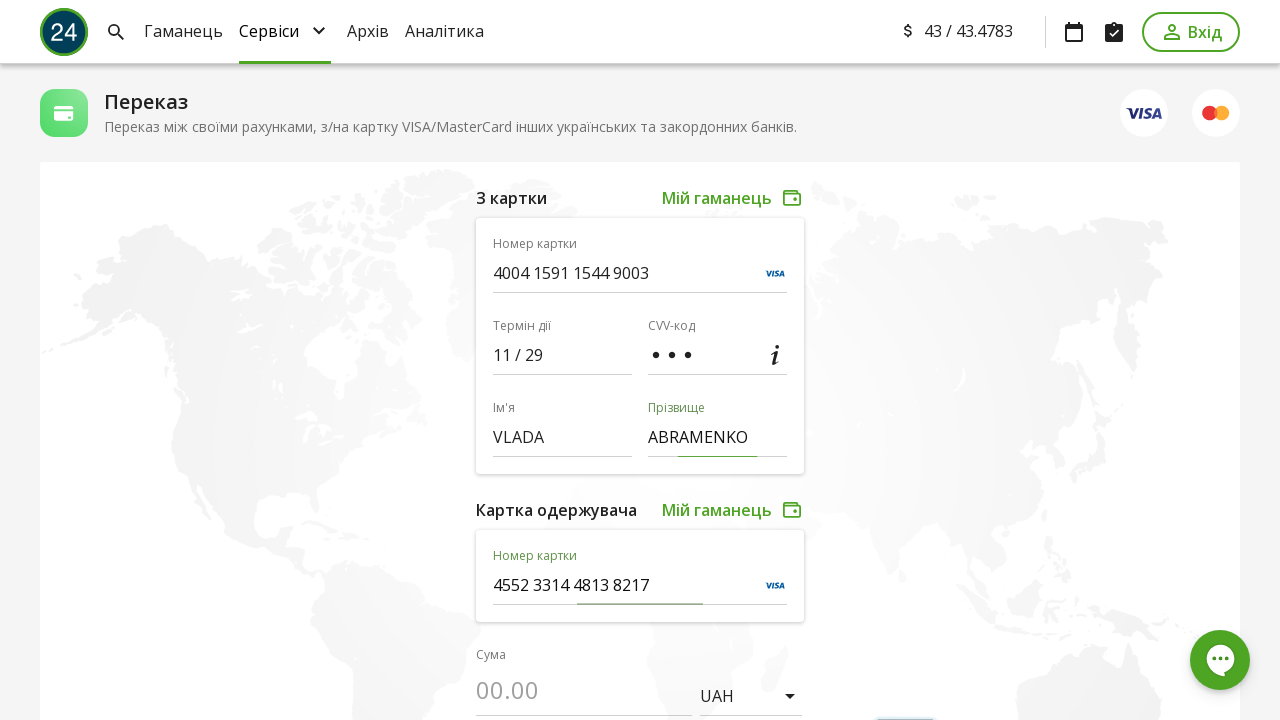

Filled transfer amount on input[data-qa-node='amount']
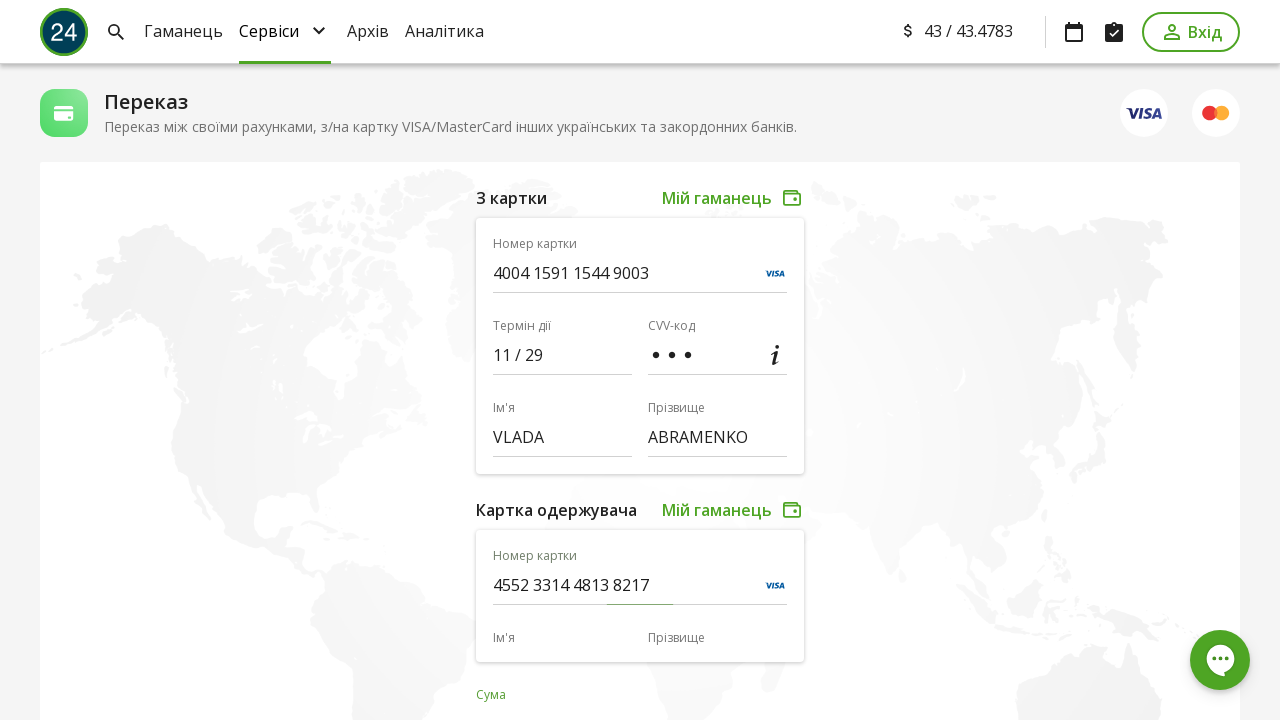

Filled recipient first name on input[data-qa-node='firstNamereceiver']
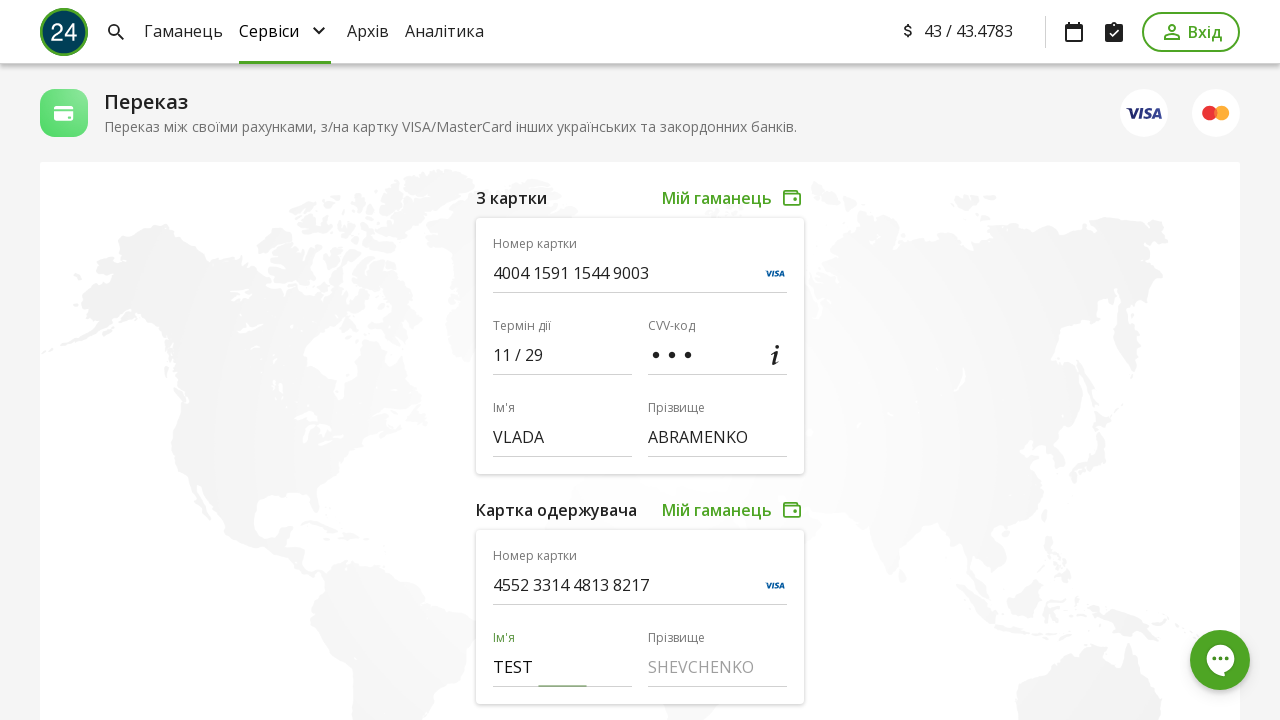

Filled recipient last name on input[data-qa-node='lastNamereceiver']
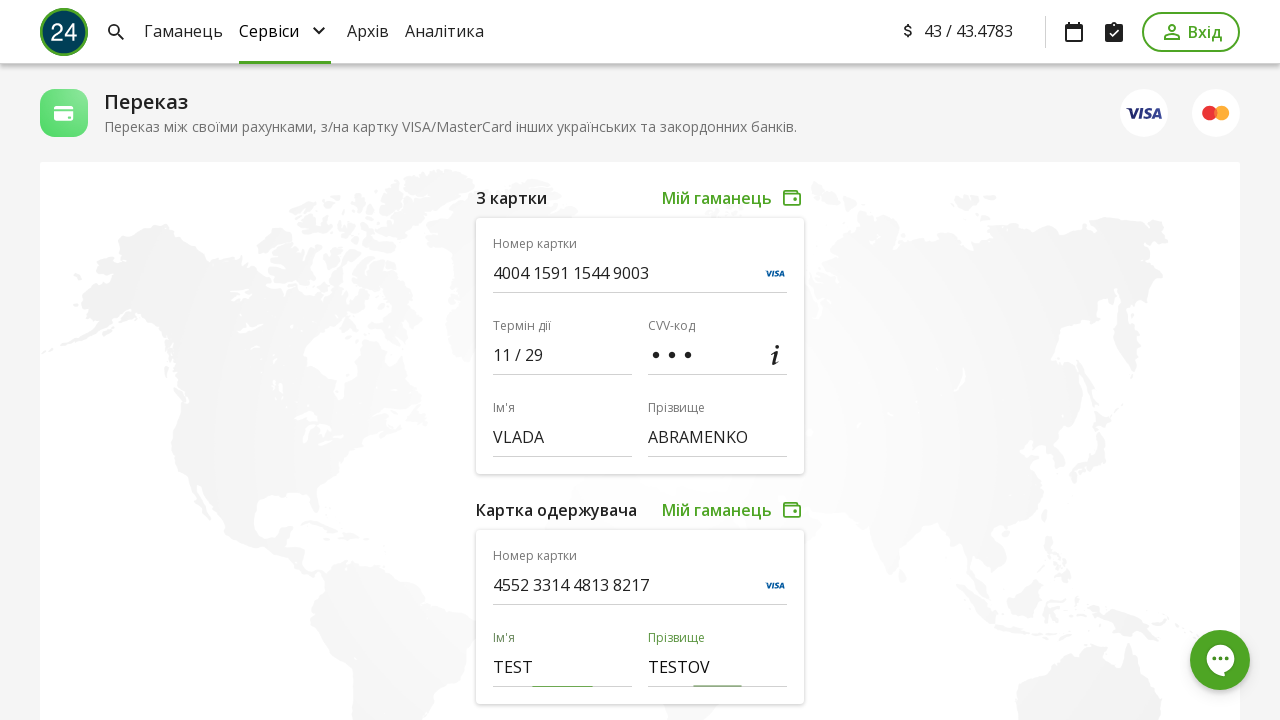

Toggled comment field at (547, 360) on span[data-qa-node='toggle-comment']
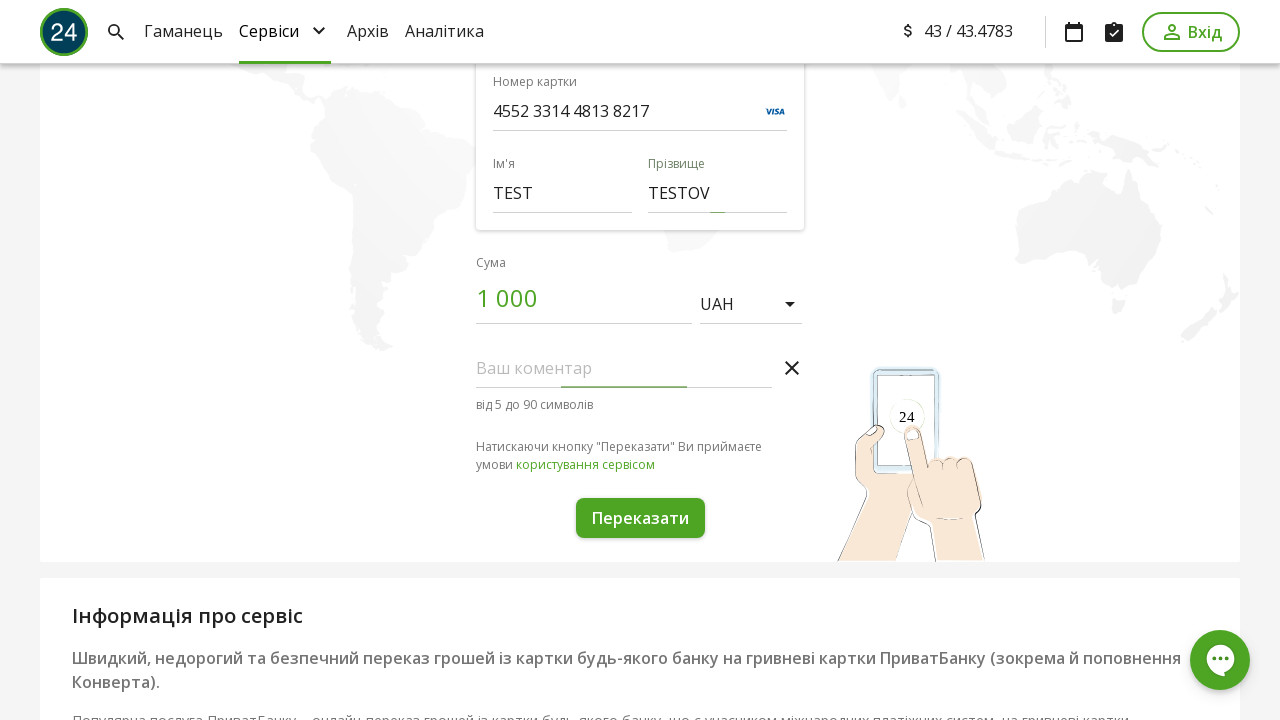

Filled comment field with 'test selenium' on textarea[data-qa-node='comment']
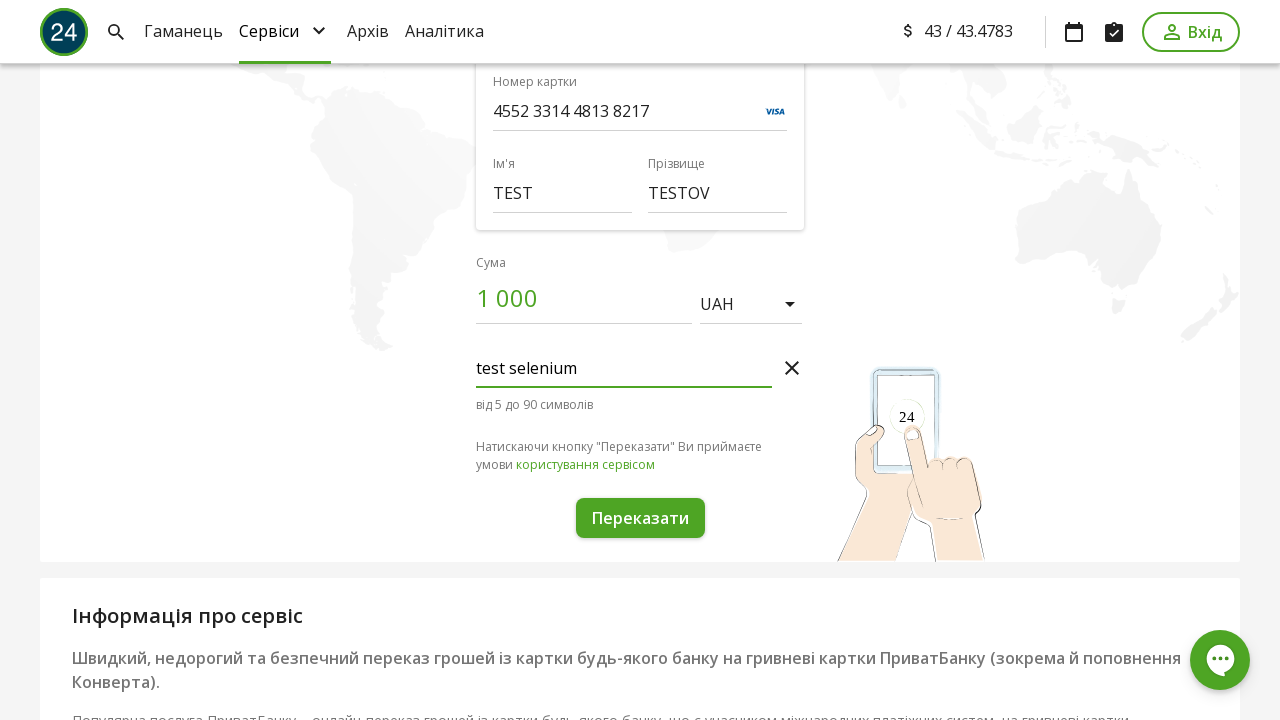

Submitted money transfer form at (640, 518) on button[type='submit']
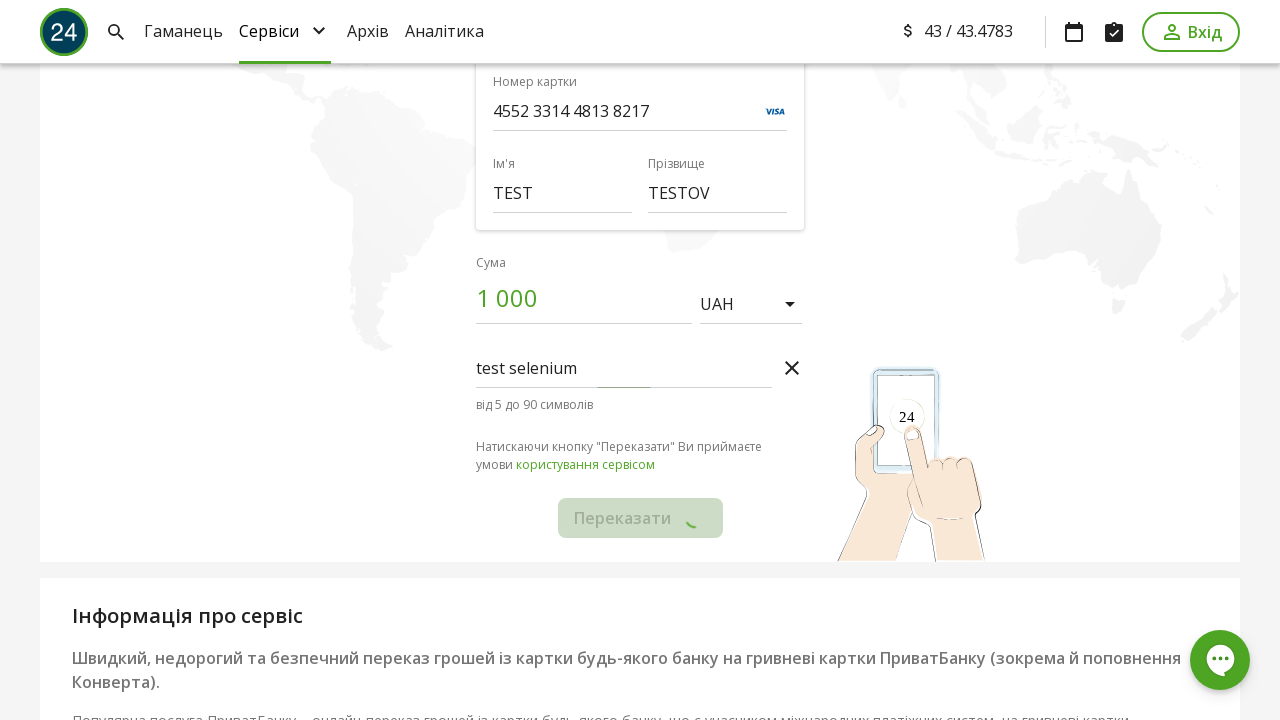

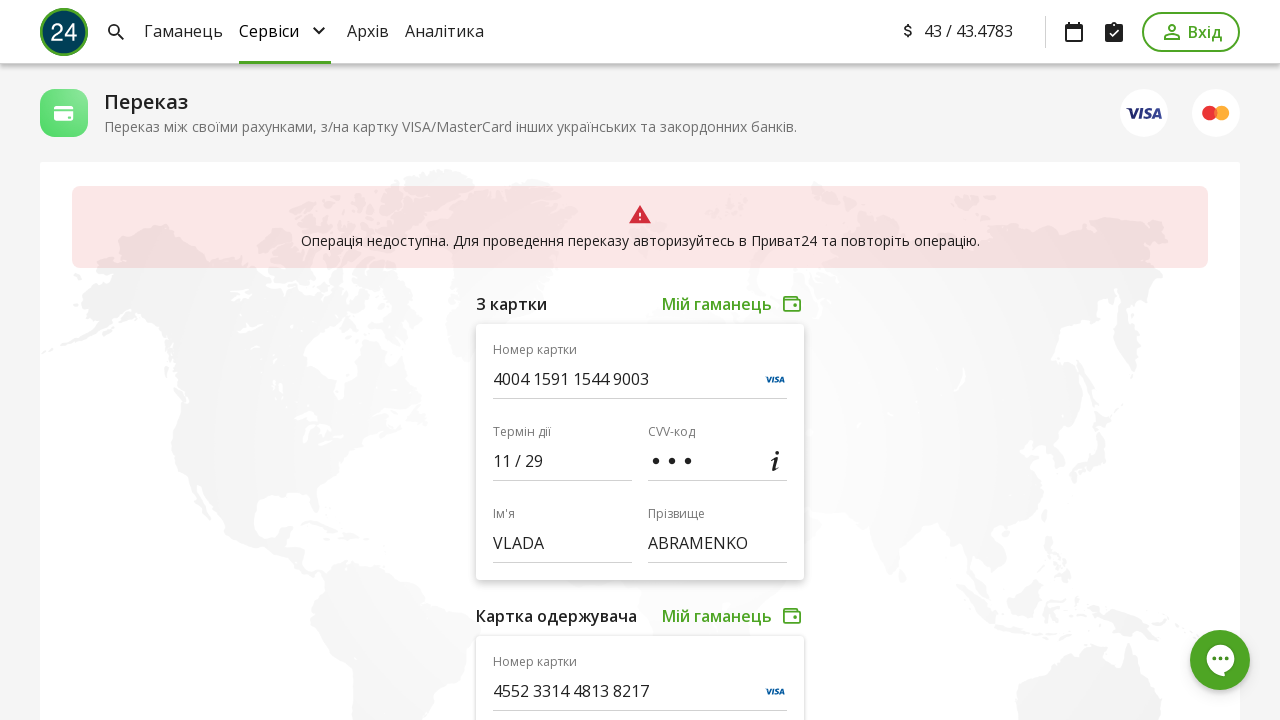